Navigates to FTSE 100 stock market summary page and clicks on the risers tab to view stocks with positive performance

Starting URL: https://www.hl.co.uk/shares/stock-market-summary/ftse-100

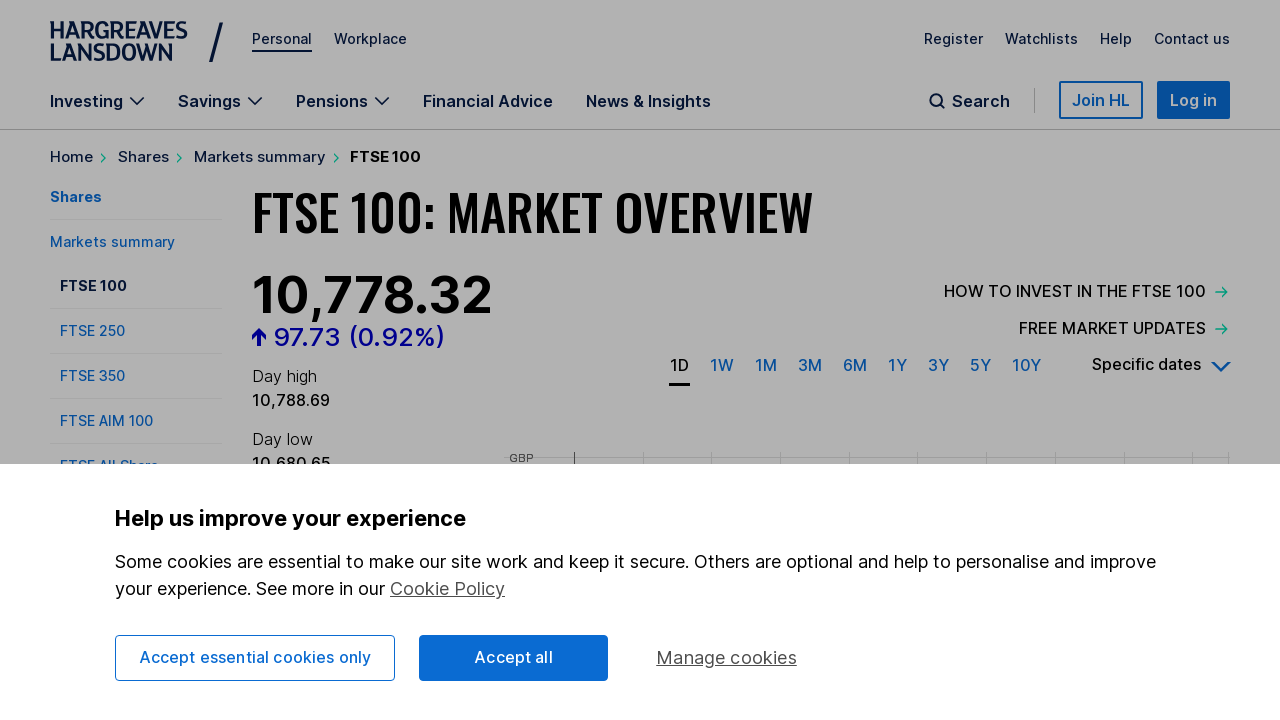

Navigated to FTSE 100 stock market summary page
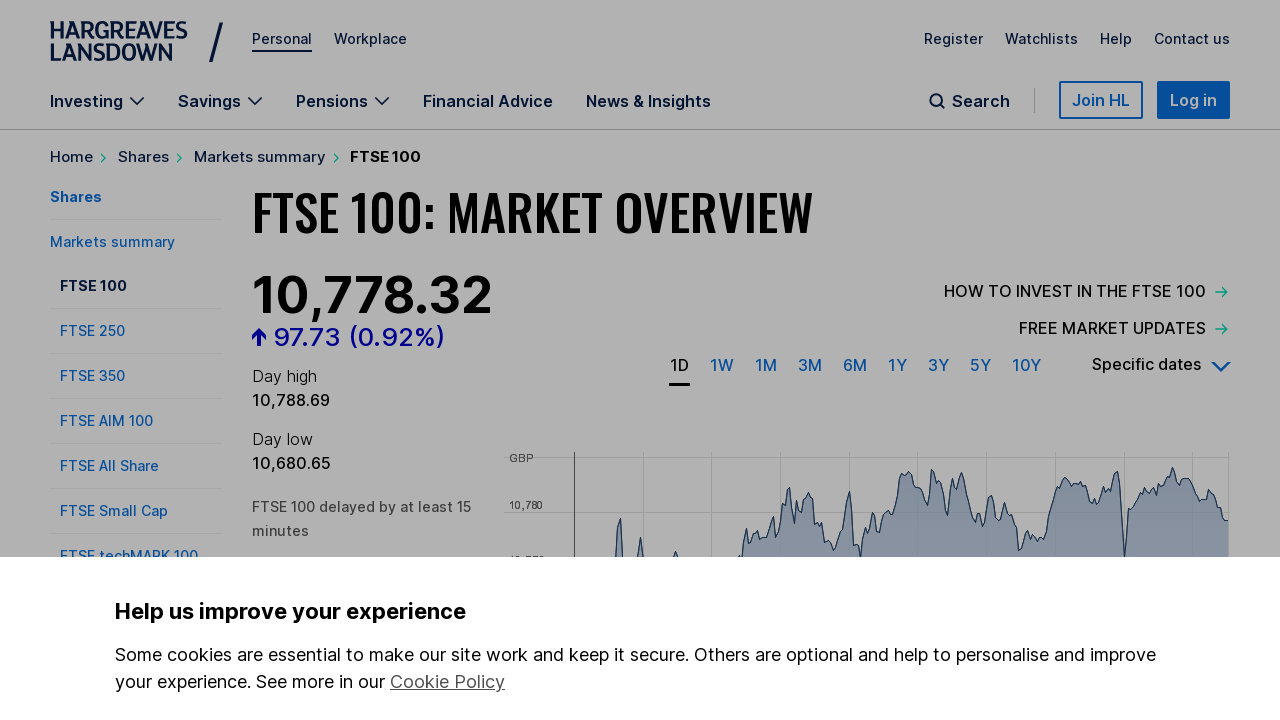

Clicked on the risers tab to view stocks with positive performance at (433, 361) on xpath=/html/body/main/div/div/div[3]/div/div[4]/div[1]/ul/li[2]/a
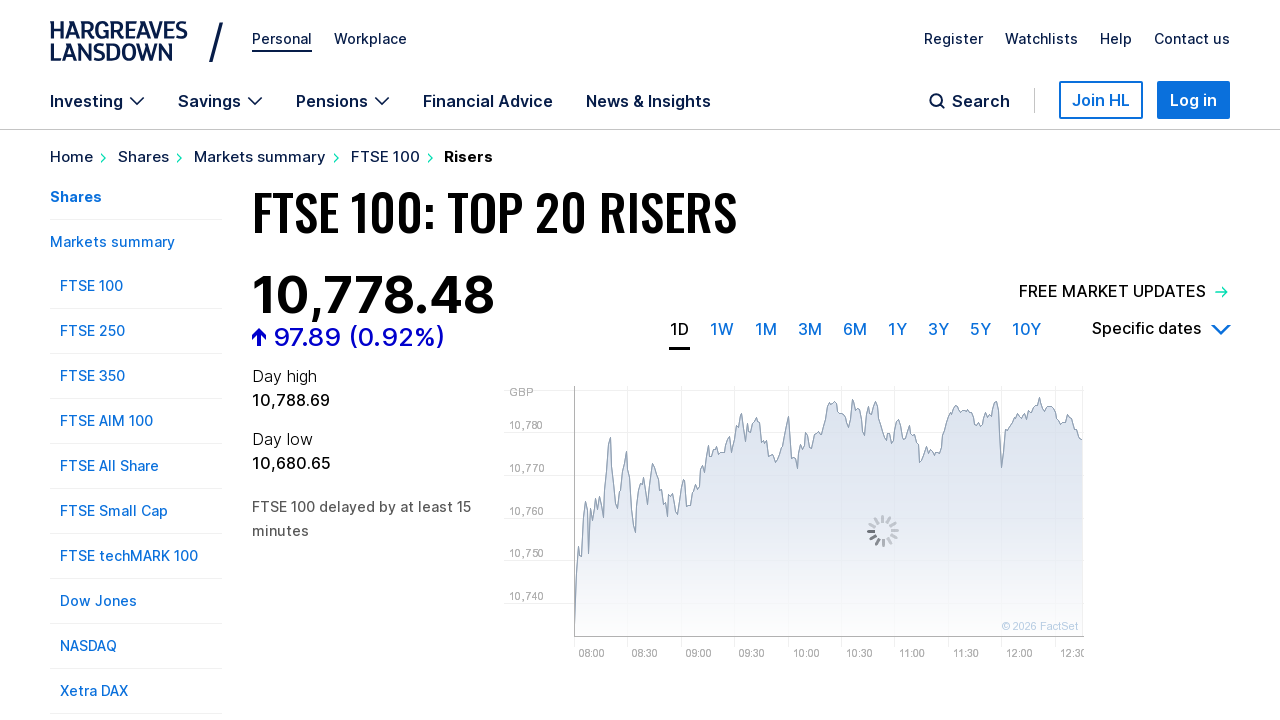

Risers table loaded successfully
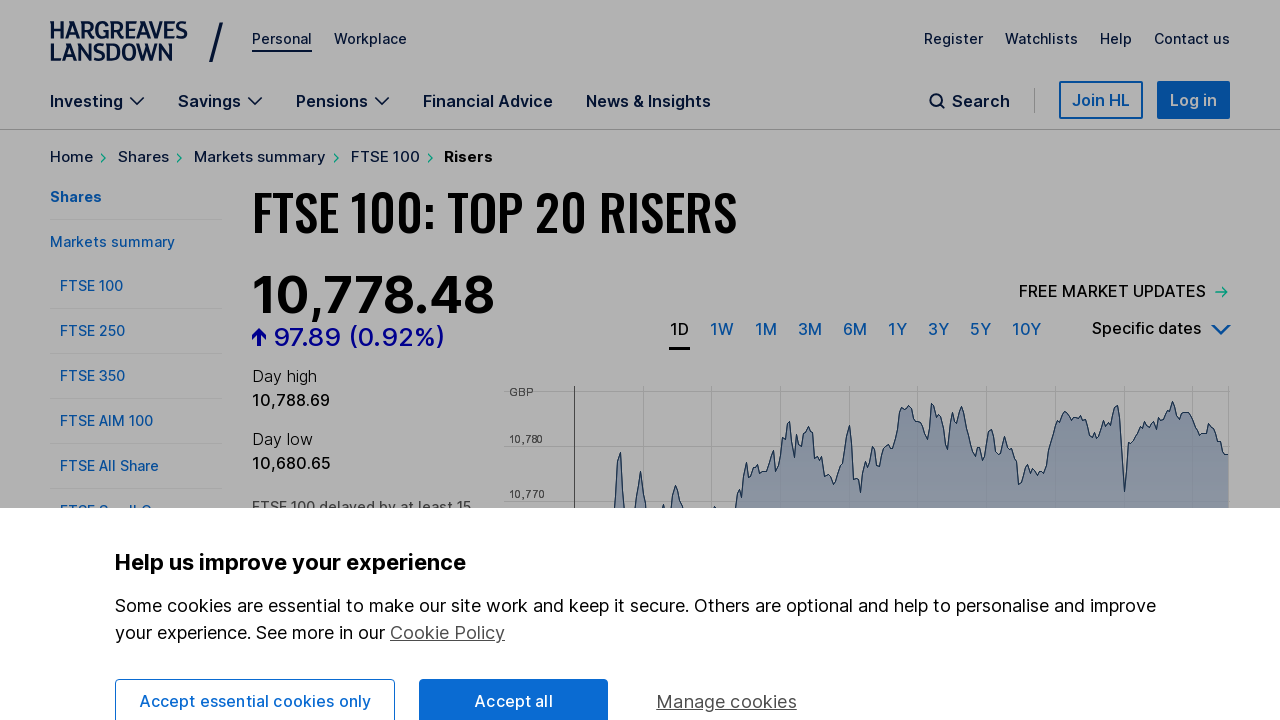

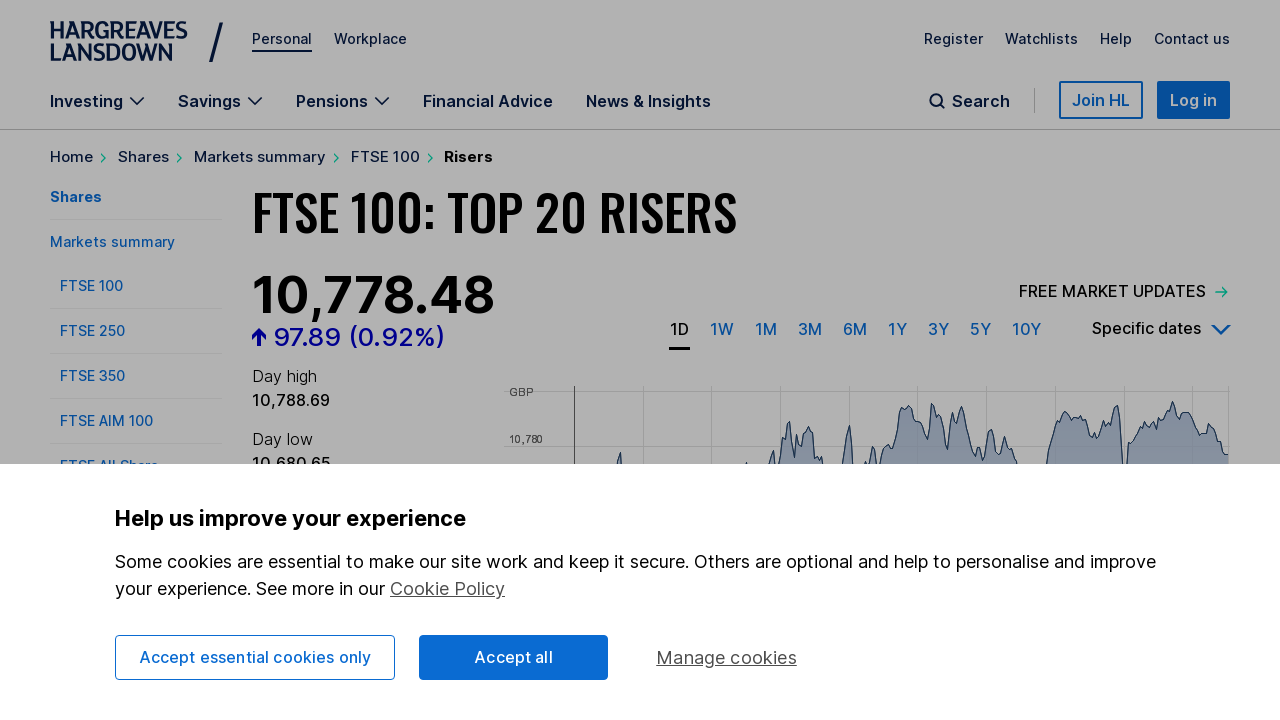